Tests the complete flight booking flow on BlazeDemo by selecting departure/destination cities, finding flights, choosing the cheapest flight option, filling out the purchase form with passenger and payment details, and verifying the booking confirmation.

Starting URL: https://blazedemo.com/

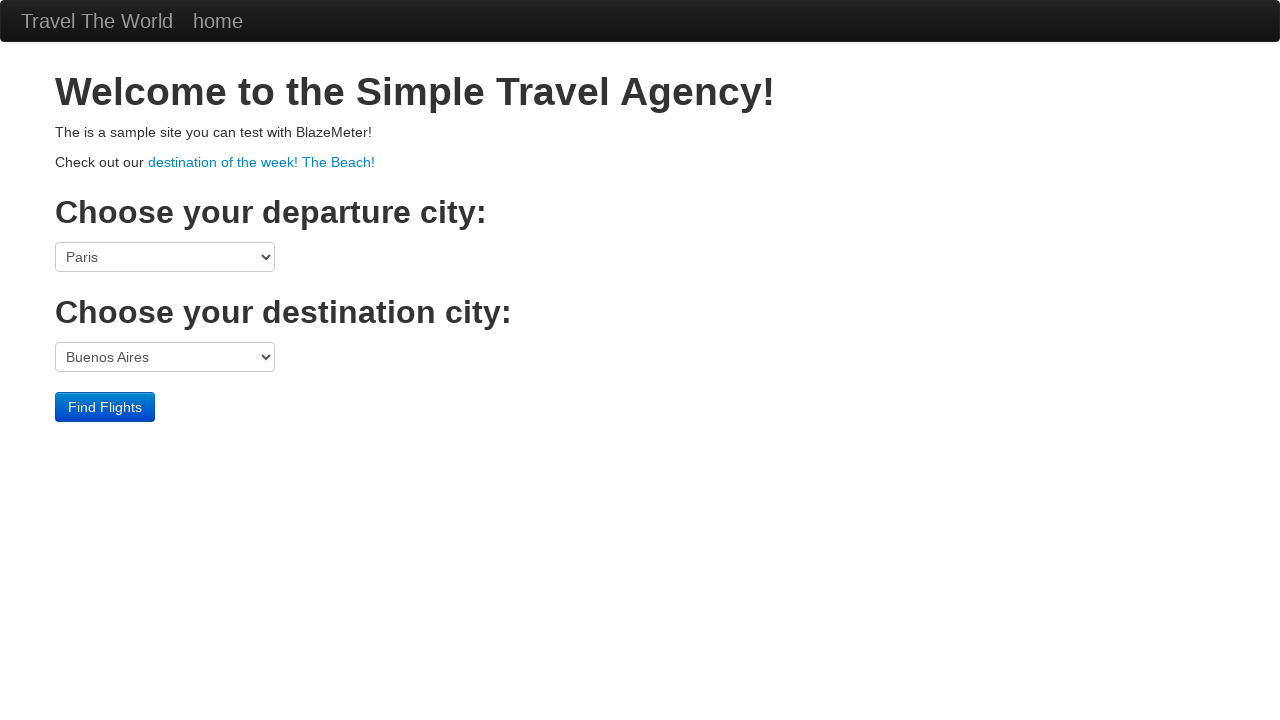

Selected departure city (Paris) from dropdown on select[name='fromPort']
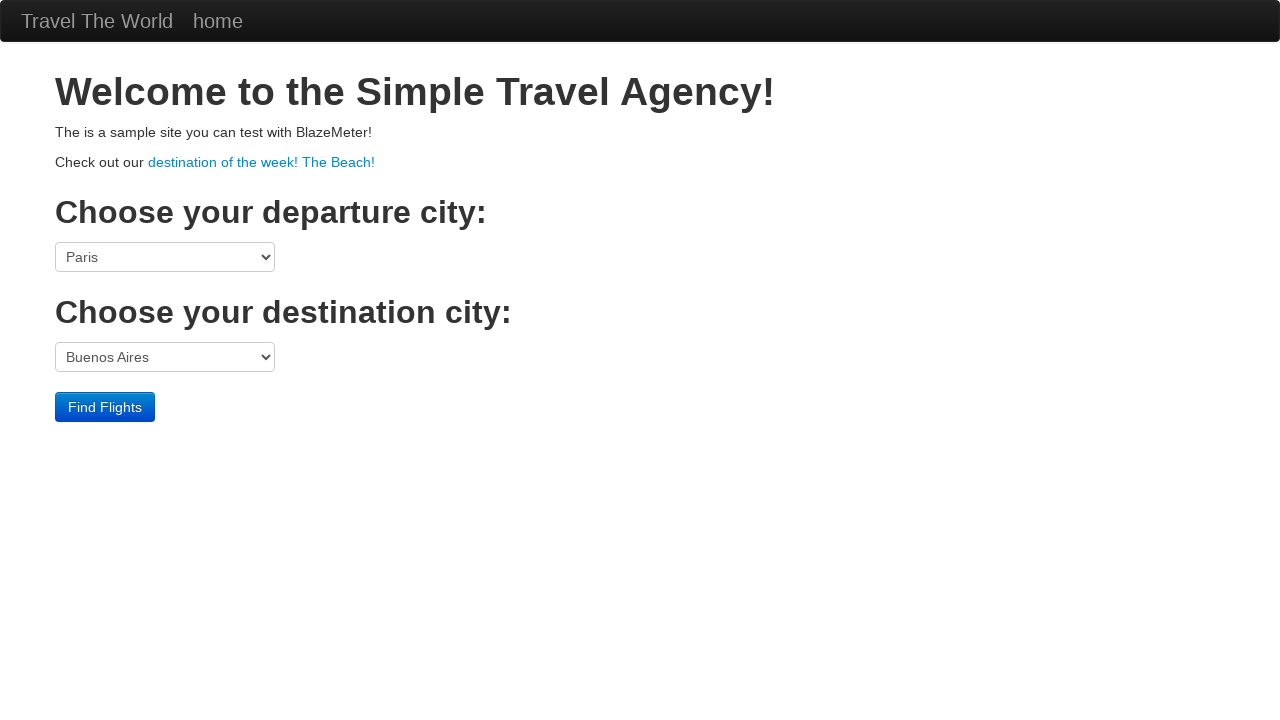

Selected destination city (Buenos Aires) from dropdown on select[name='toPort']
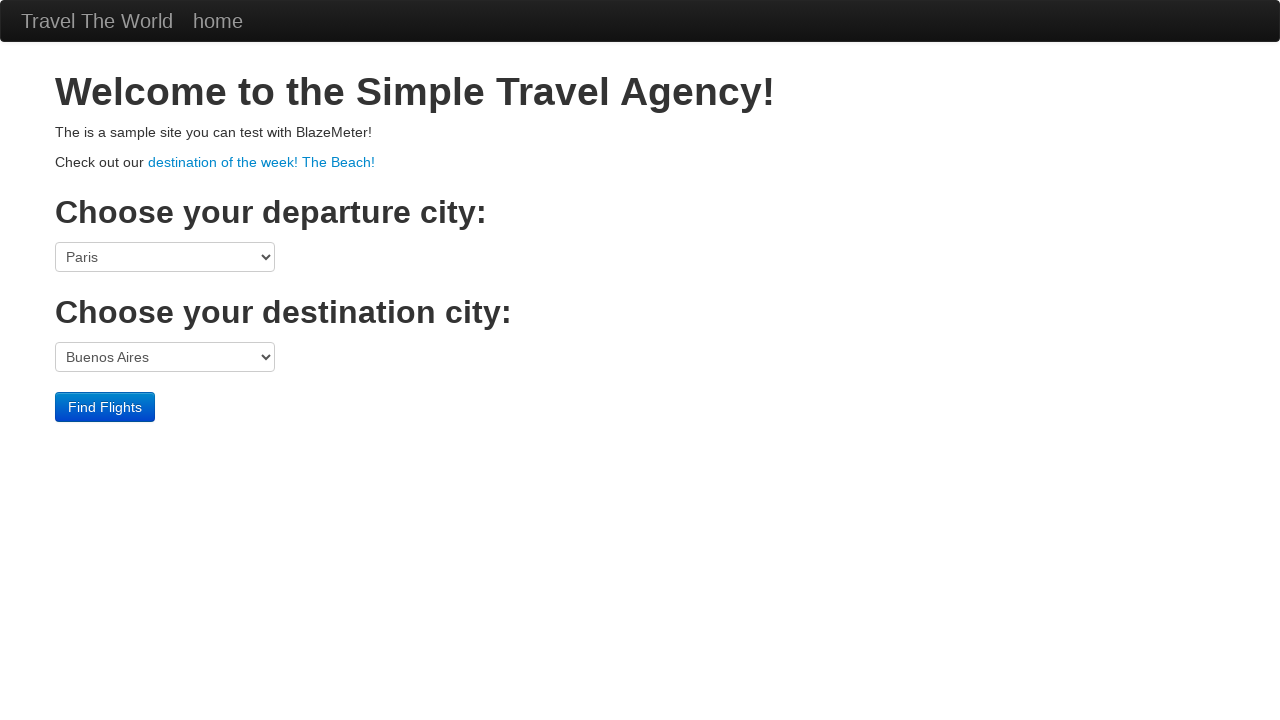

Clicked 'Find Flights' button to search for available flights at (105, 407) on input[type='submit']
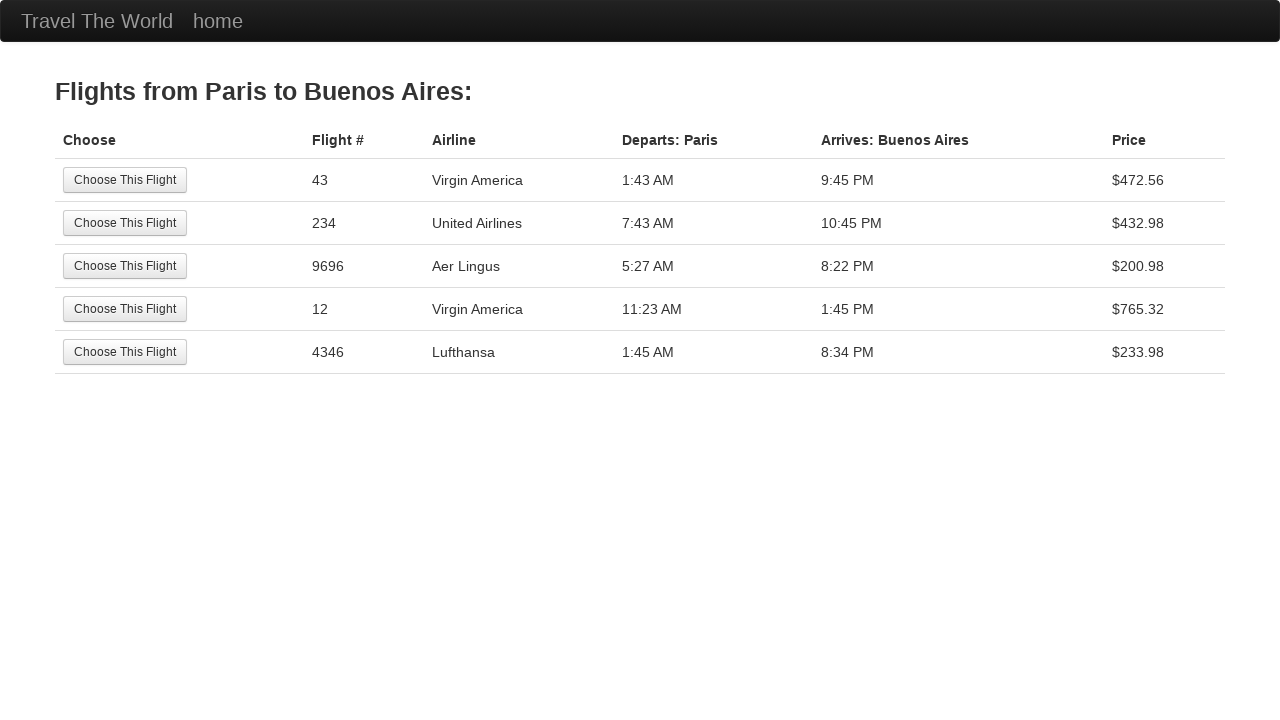

Flights table loaded successfully
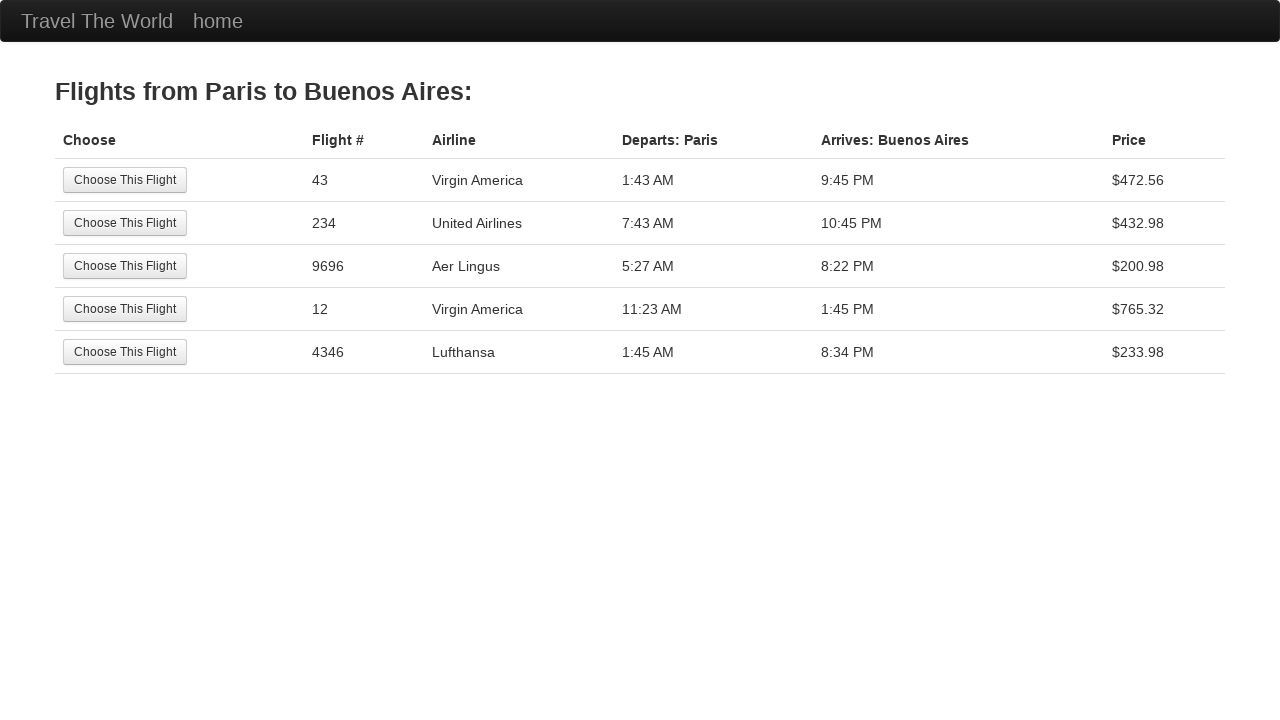

Retrieved all flight prices from the table
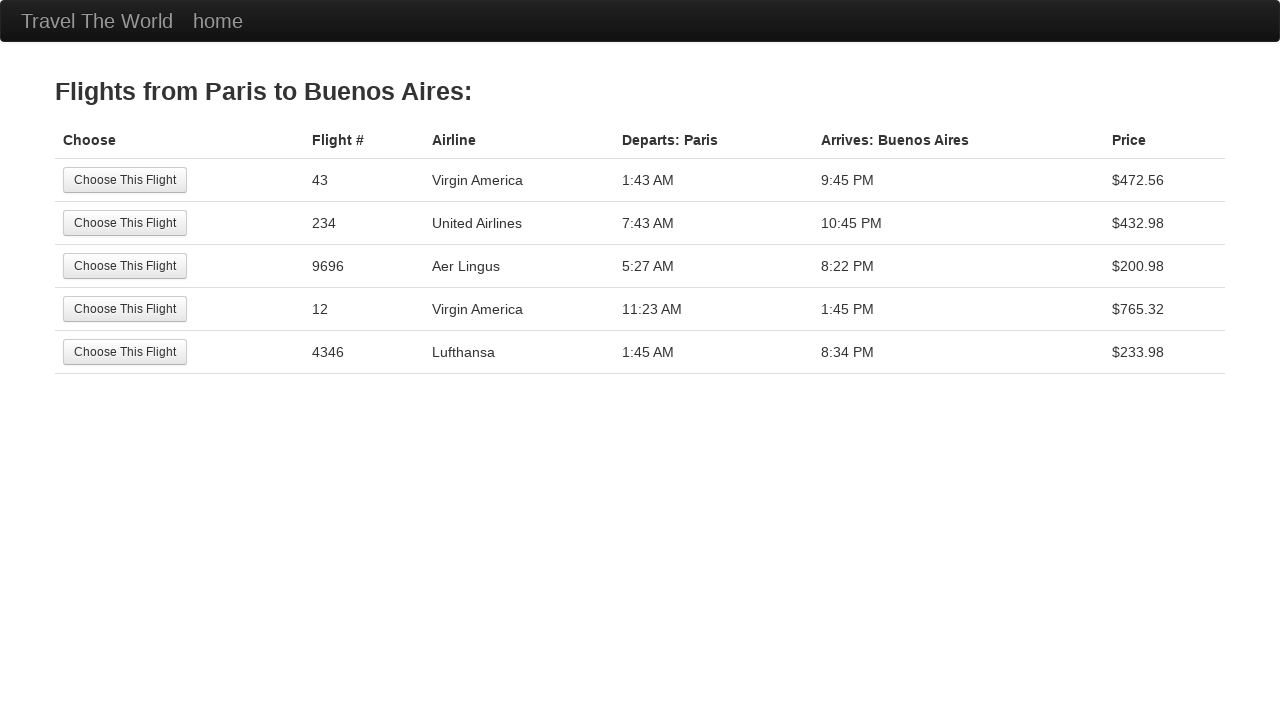

Identified cheapest flight at index 2 with price $200.98
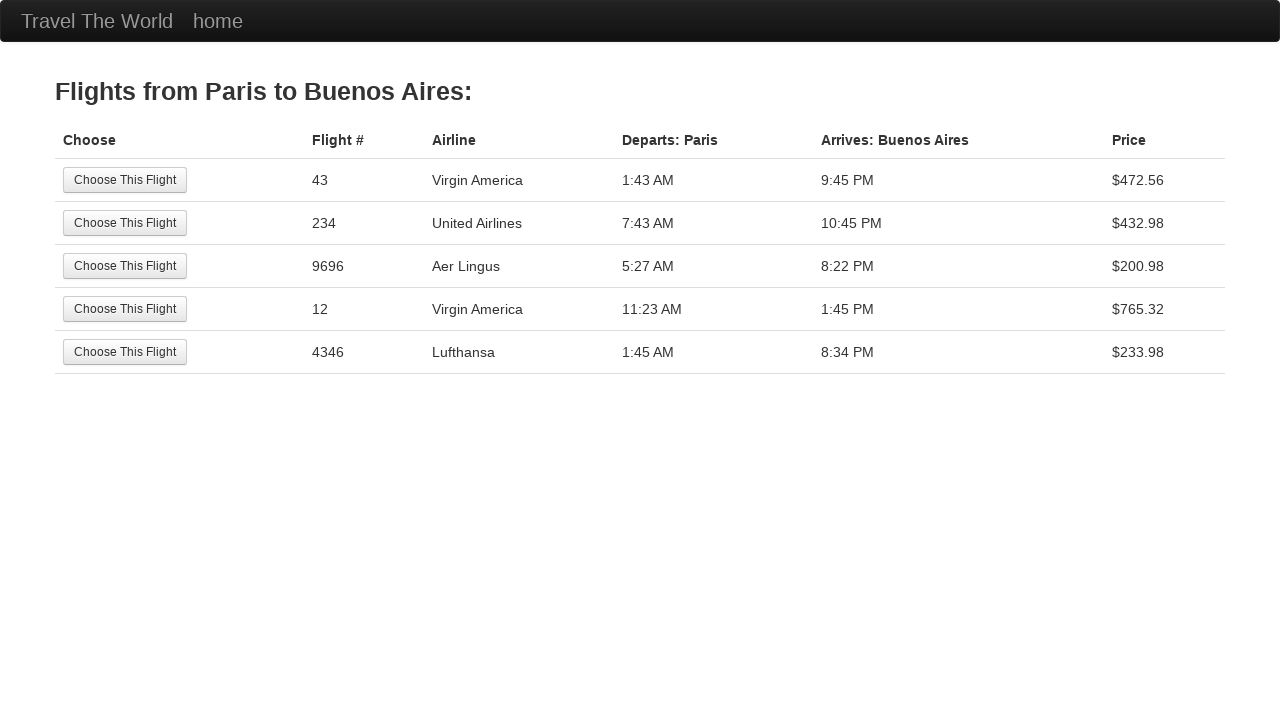

Clicked 'Choose This Flight' button for the cheapest flight option at (125, 266) on input[value='Choose This Flight'] >> nth=2
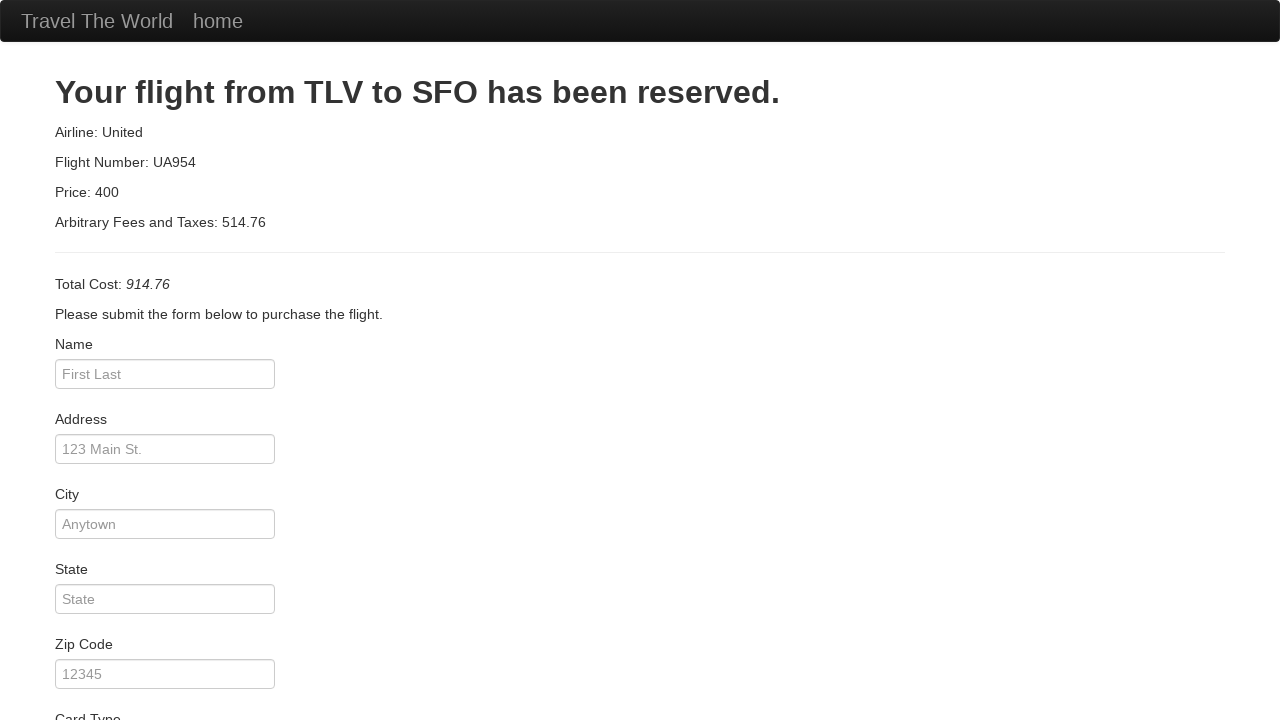

Purchase form loaded successfully
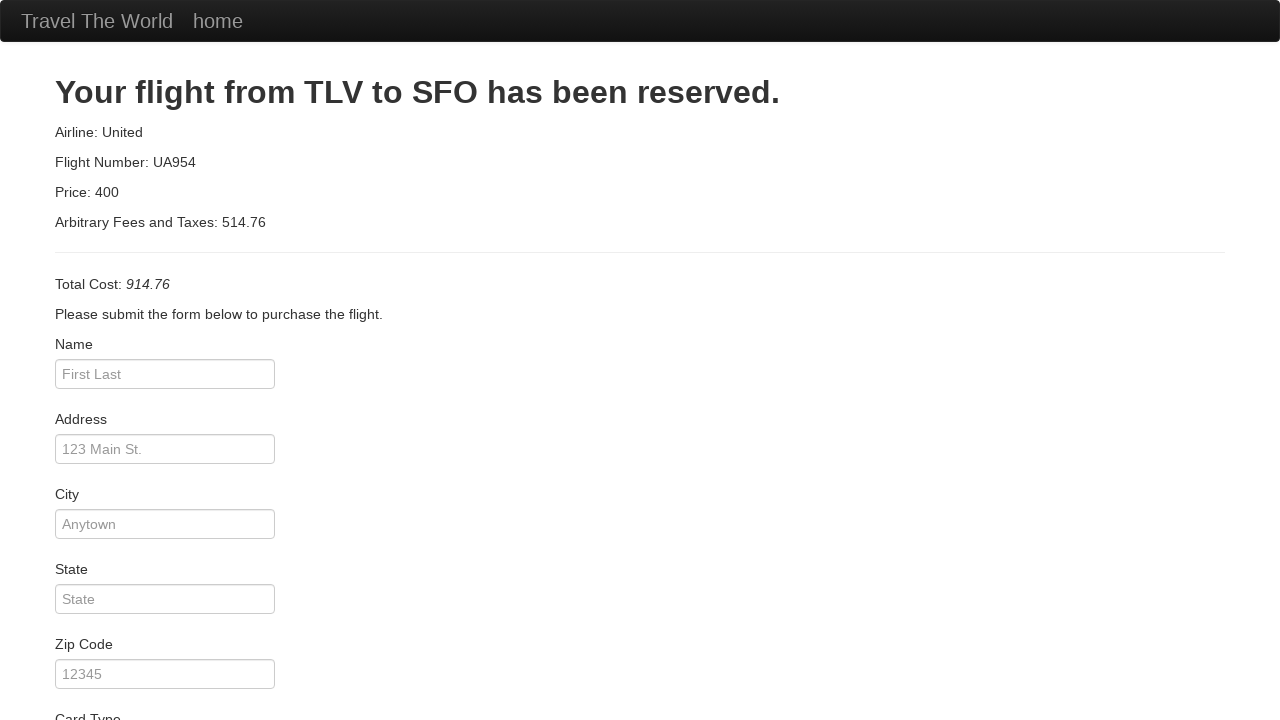

Filled passenger name field with 'John Doe' on #inputName
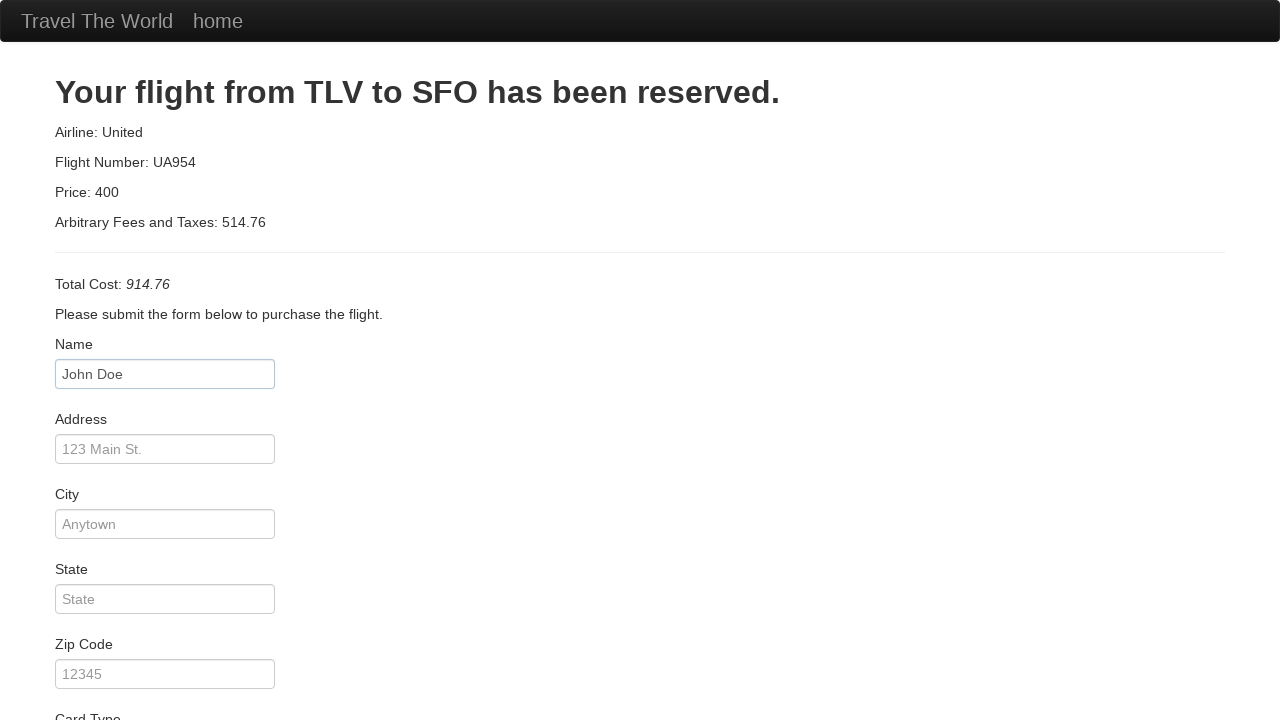

Filled address field with '123 Main St' on #address
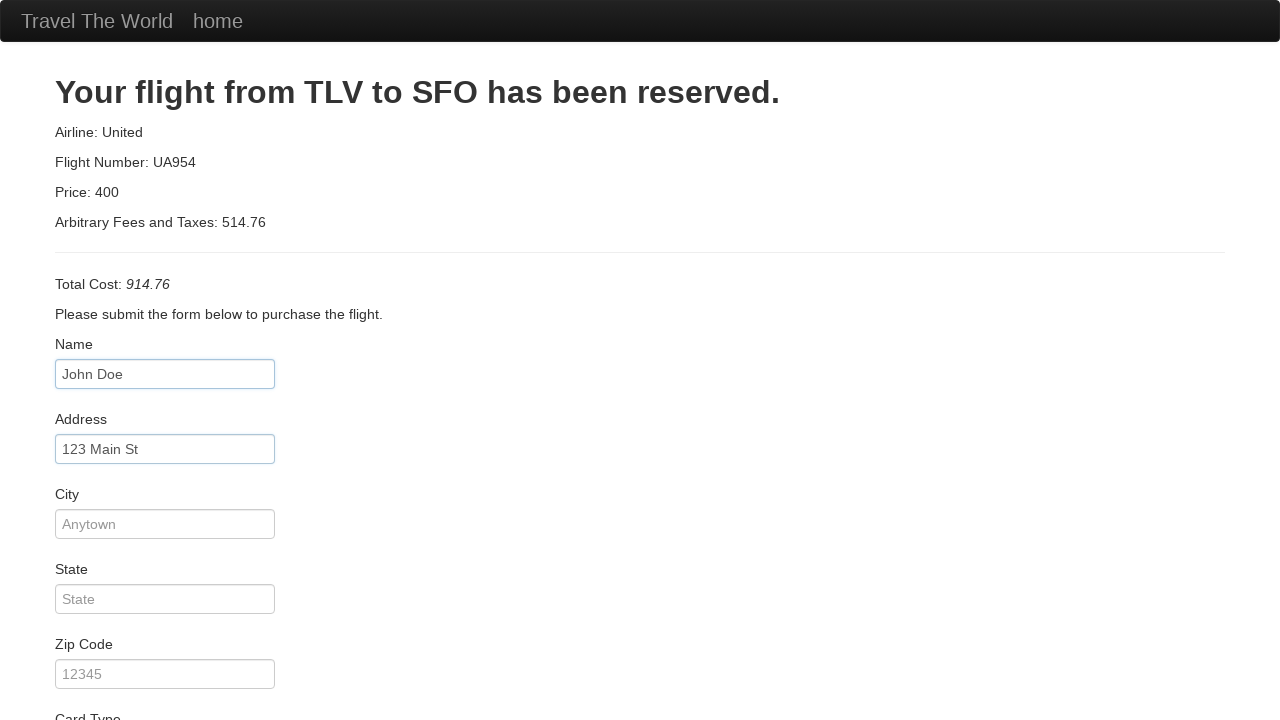

Filled city field with 'New York' on #city
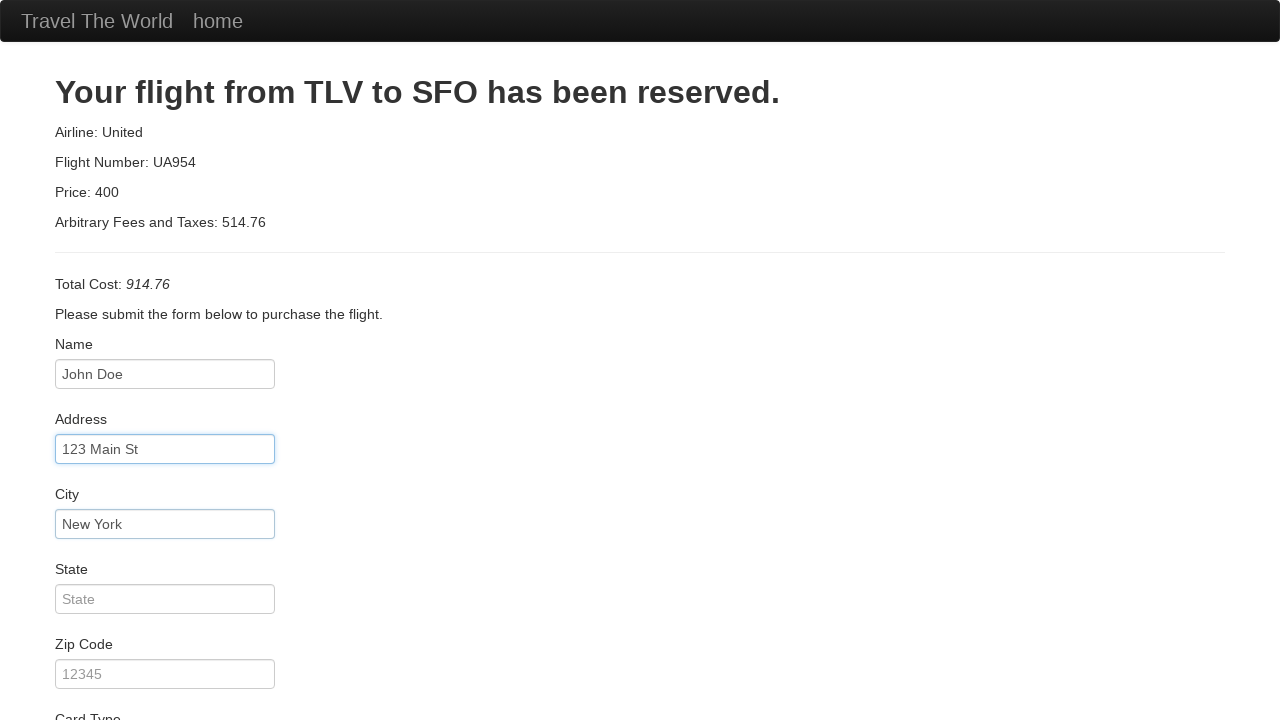

Filled state field with 'NY' on #state
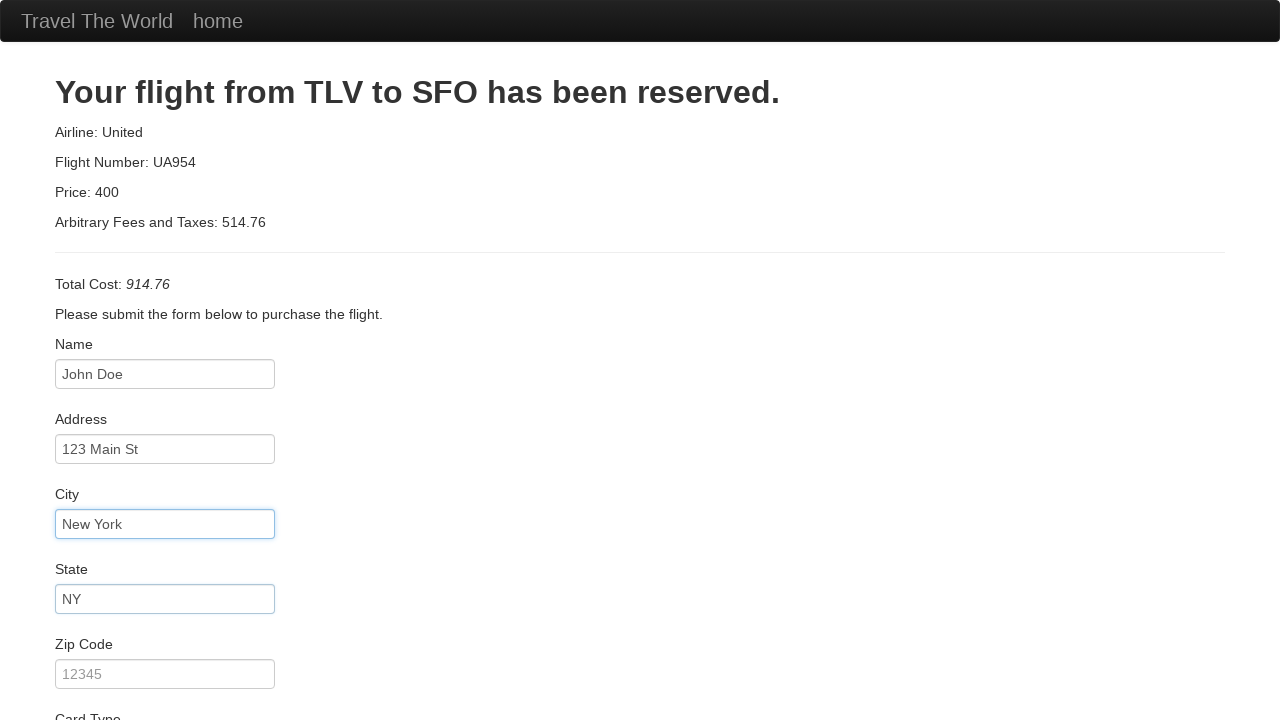

Filled zip code field with '10001' on #zipCode
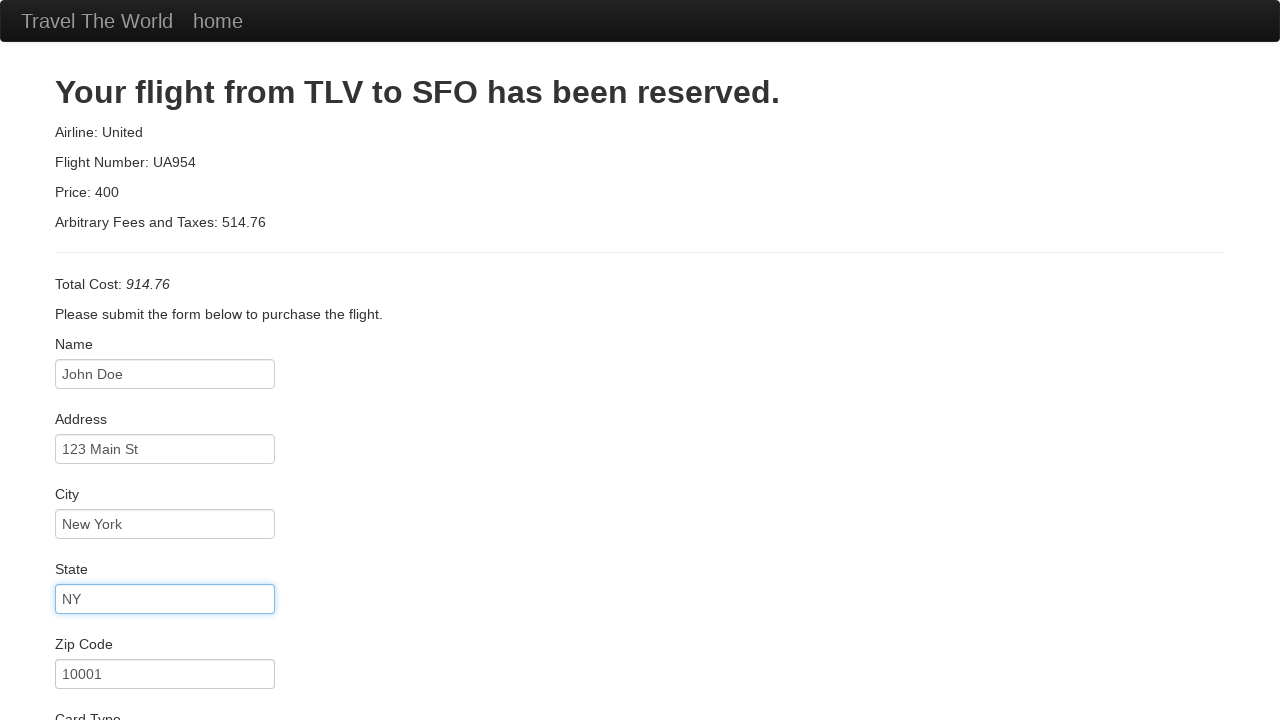

Selected 'Visa' as card type on #cardType
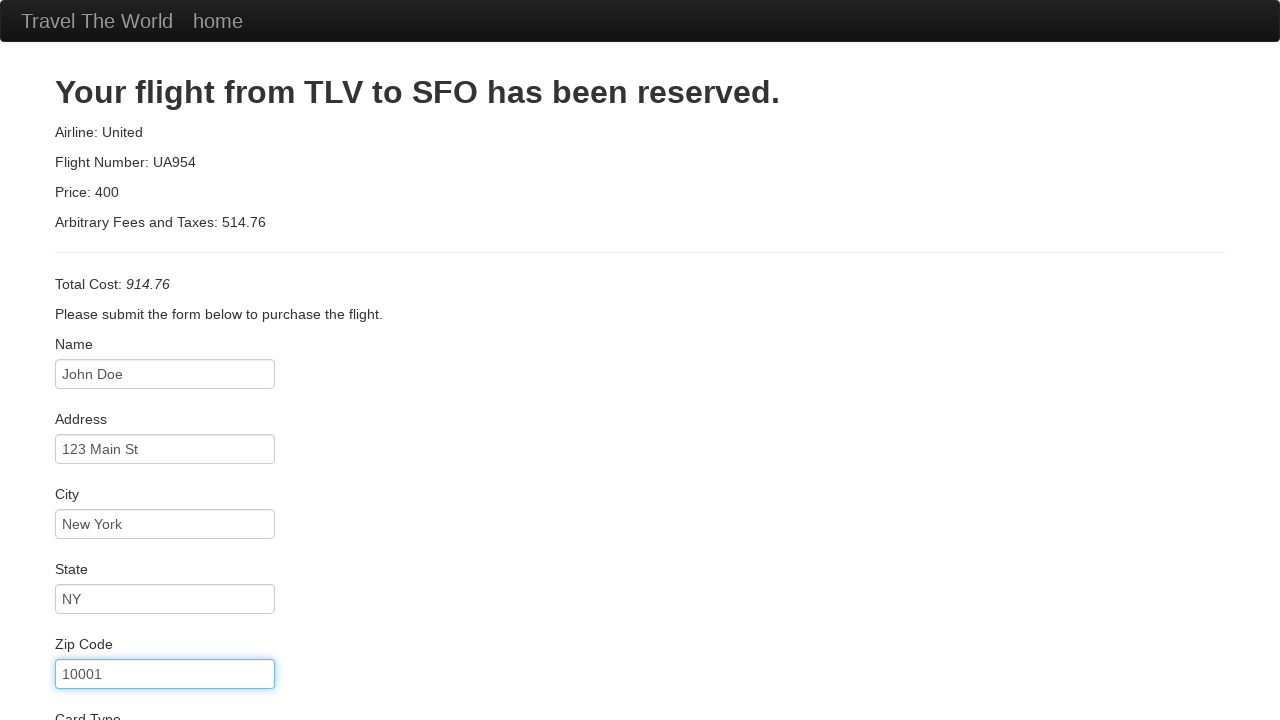

Filled credit card number field on #creditCardNumber
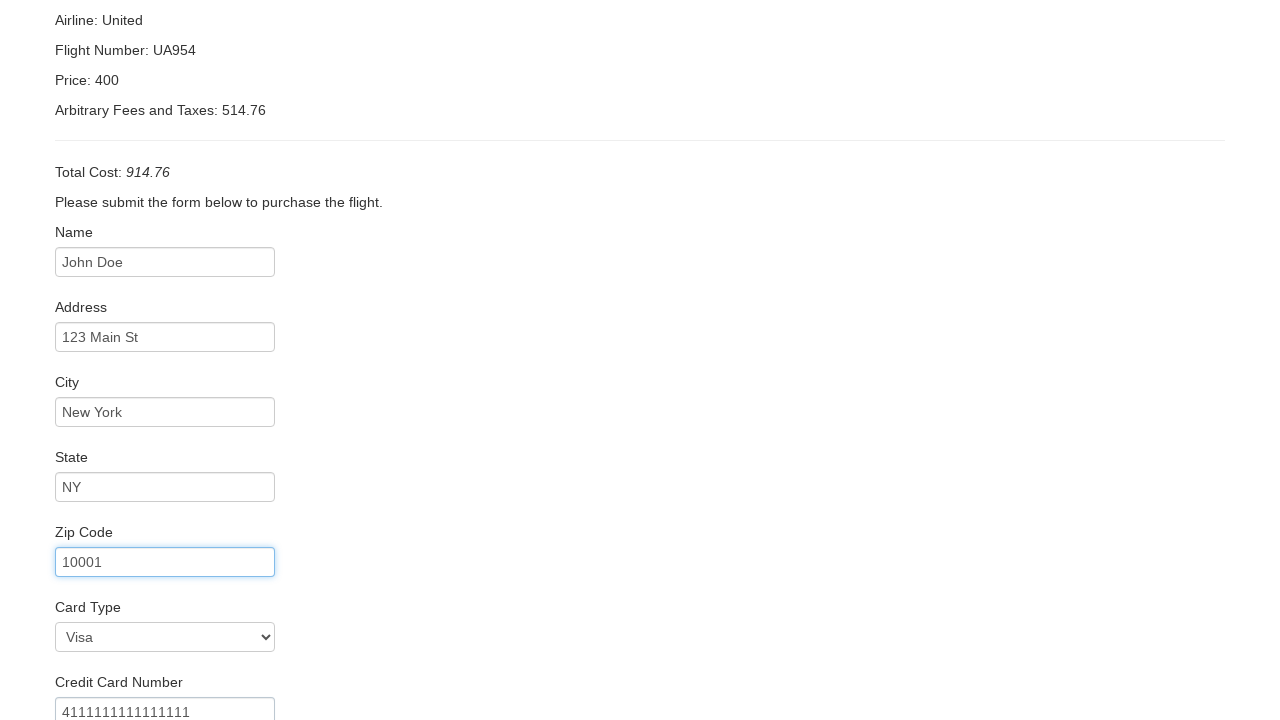

Filled credit card expiration month with '12' on #creditCardMonth
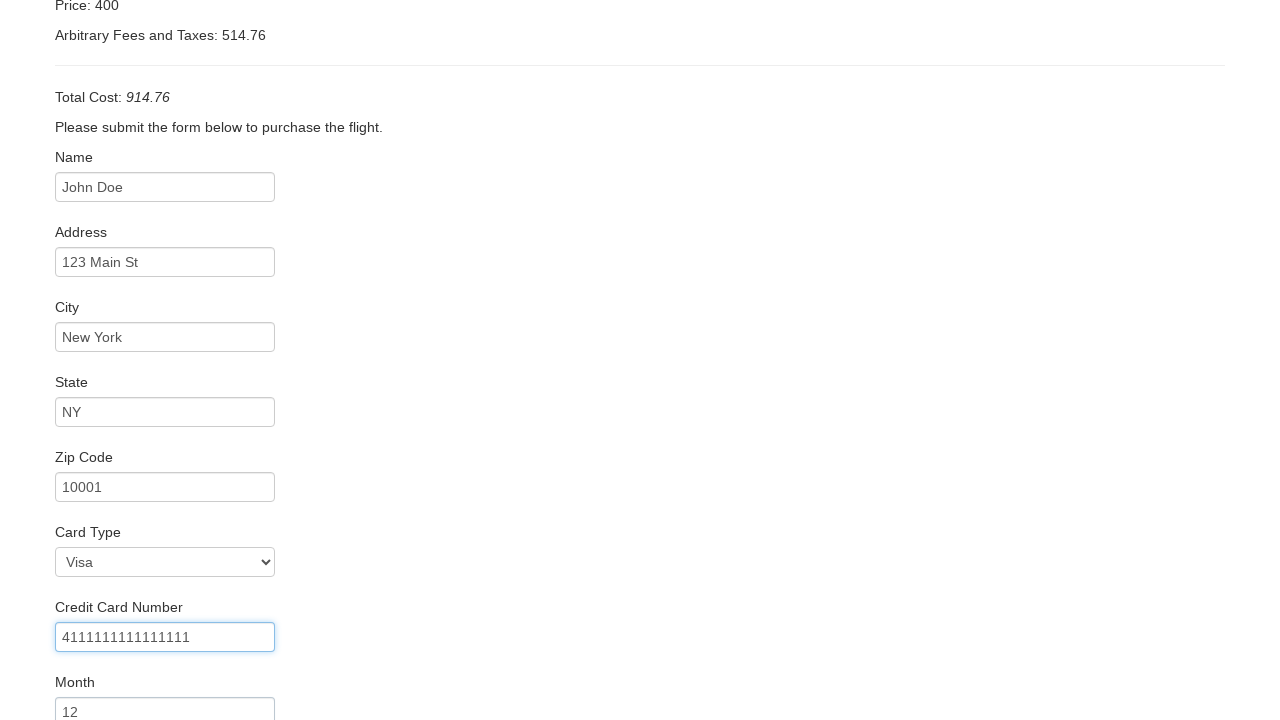

Filled credit card expiration year with '2025' on #creditCardYear
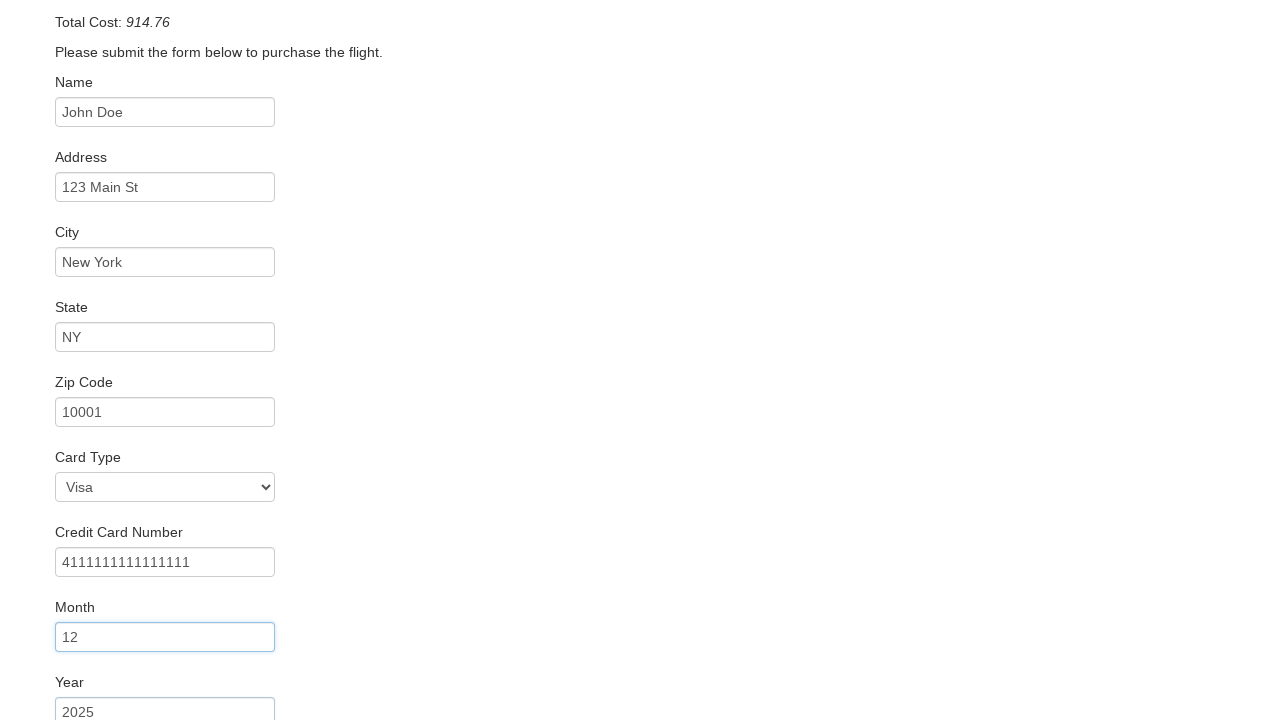

Filled cardholder name with 'John Doe' on #nameOnCard
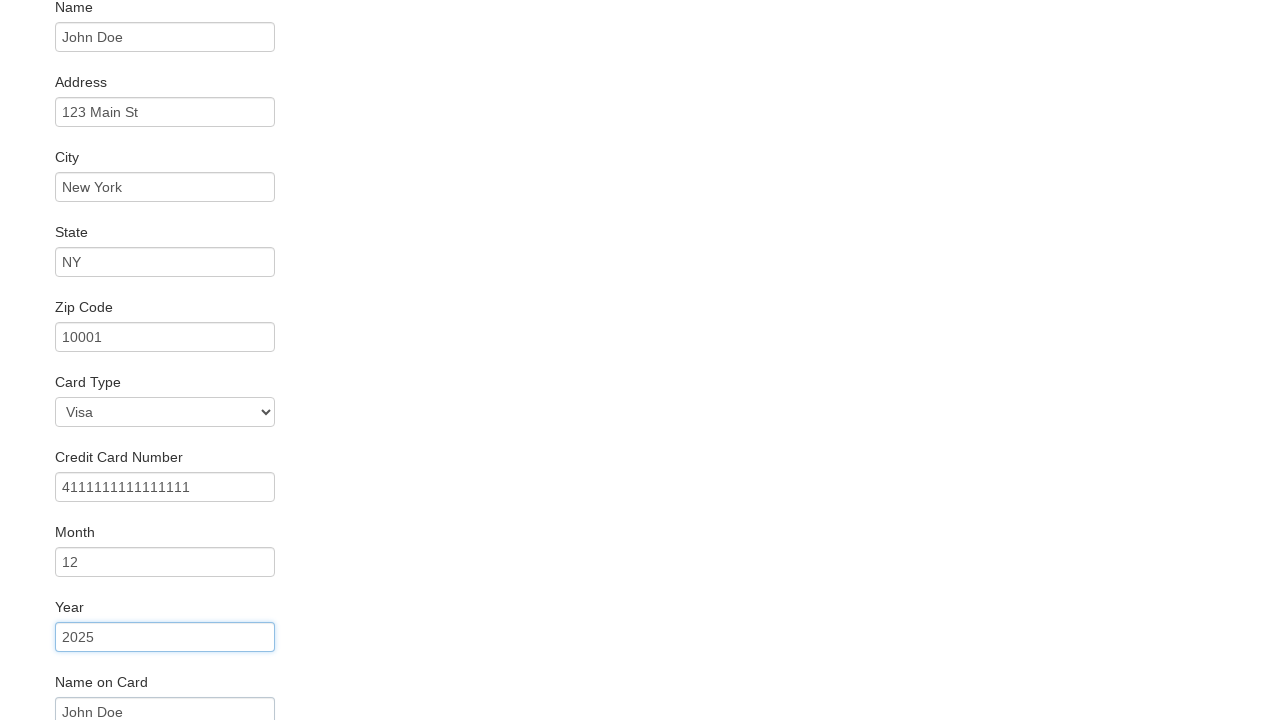

Checked 'Remember Me' checkbox at (62, 656) on #rememberMe
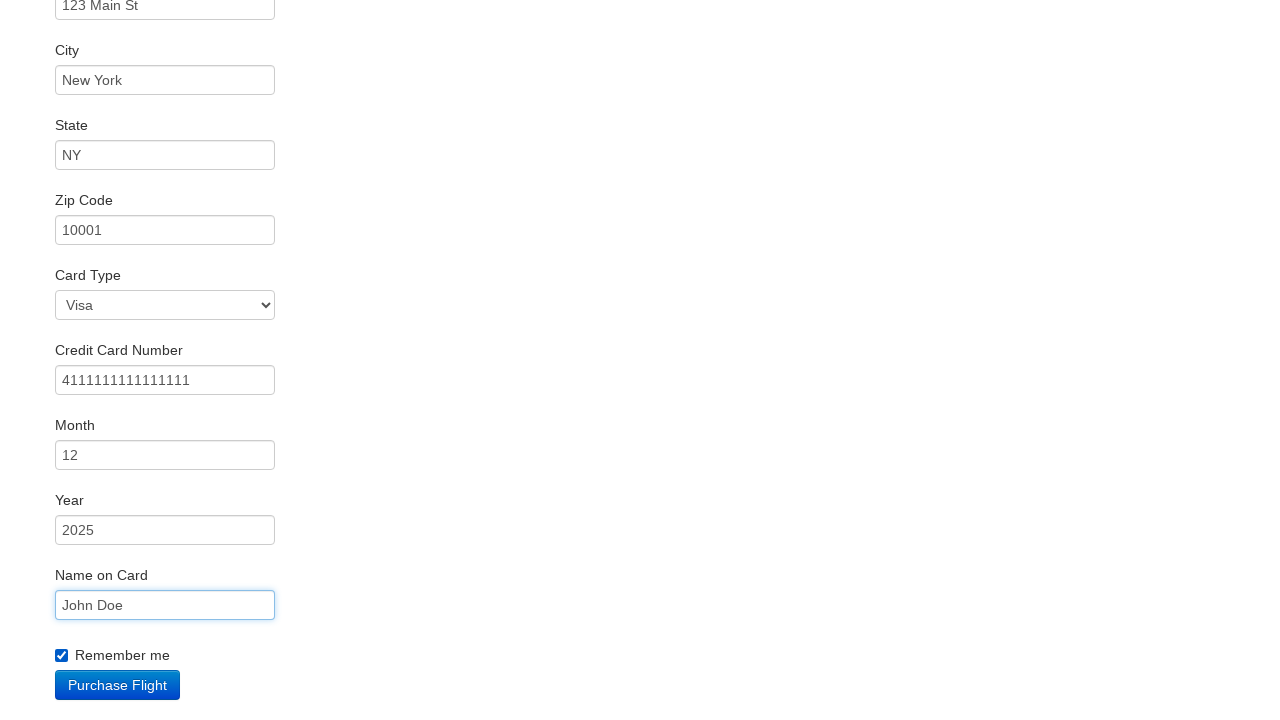

Clicked submit button to complete the booking at (118, 685) on input[type='submit']
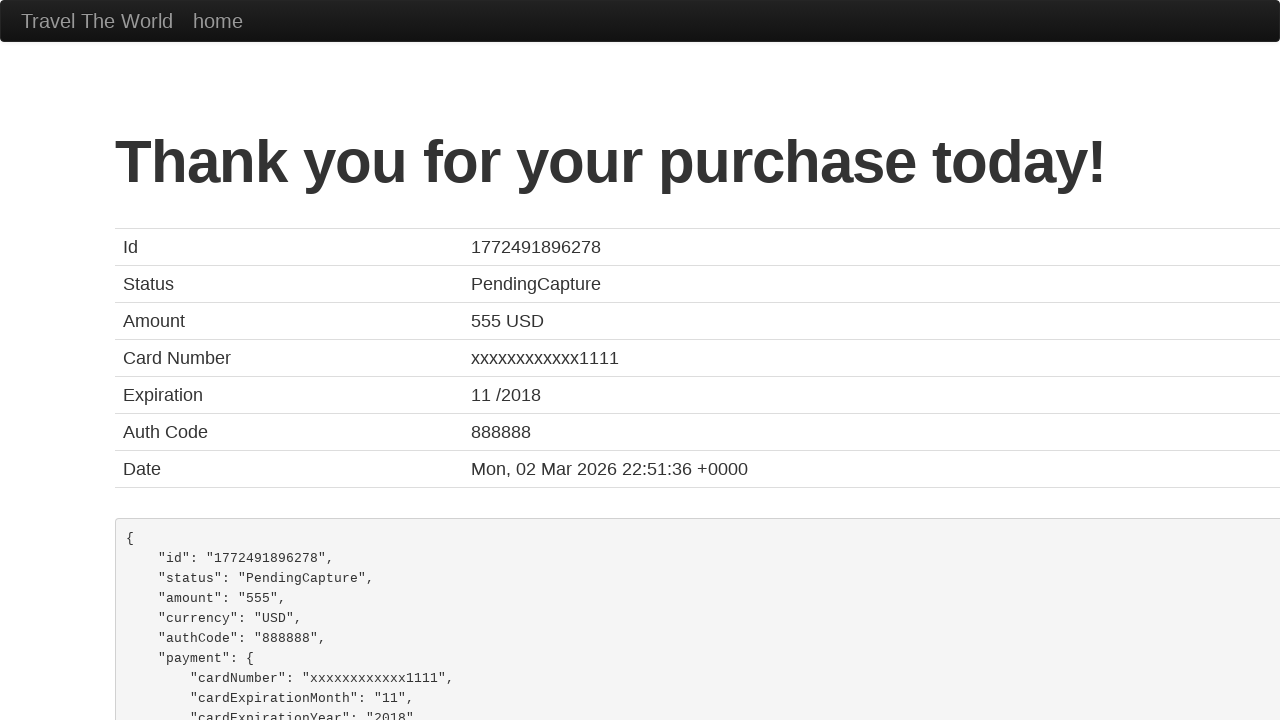

Booking confirmation page loaded with success message
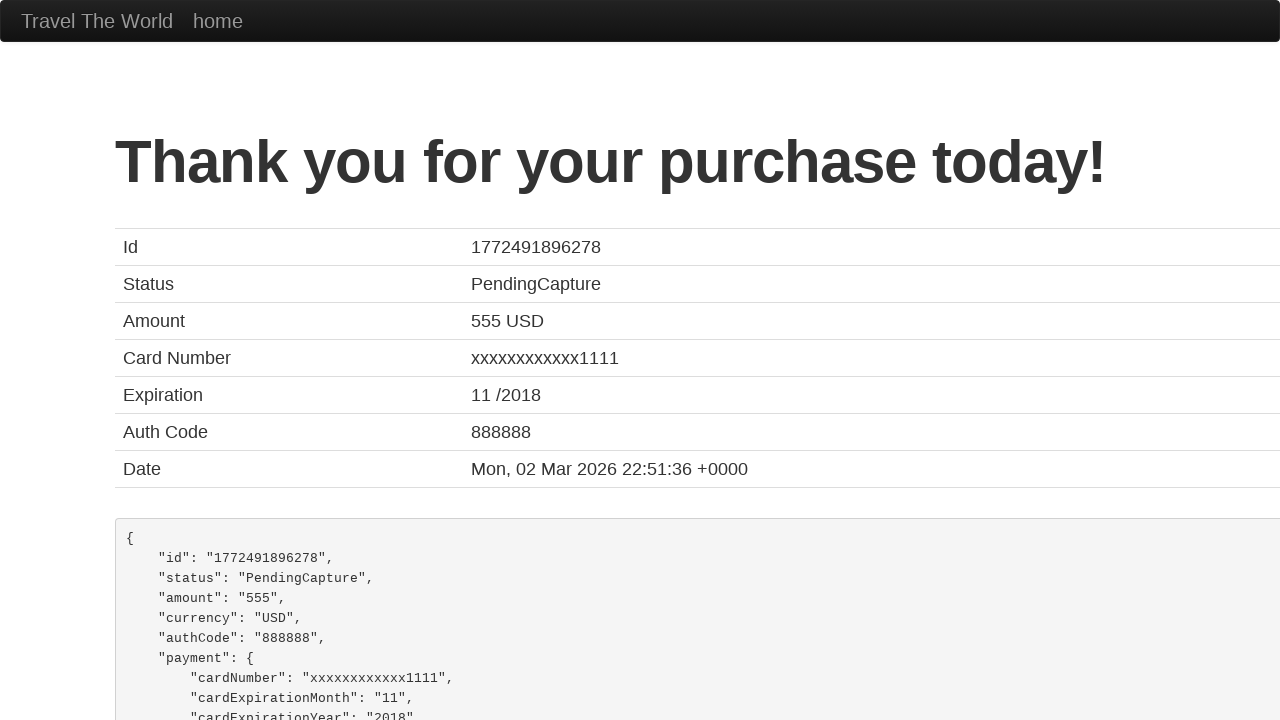

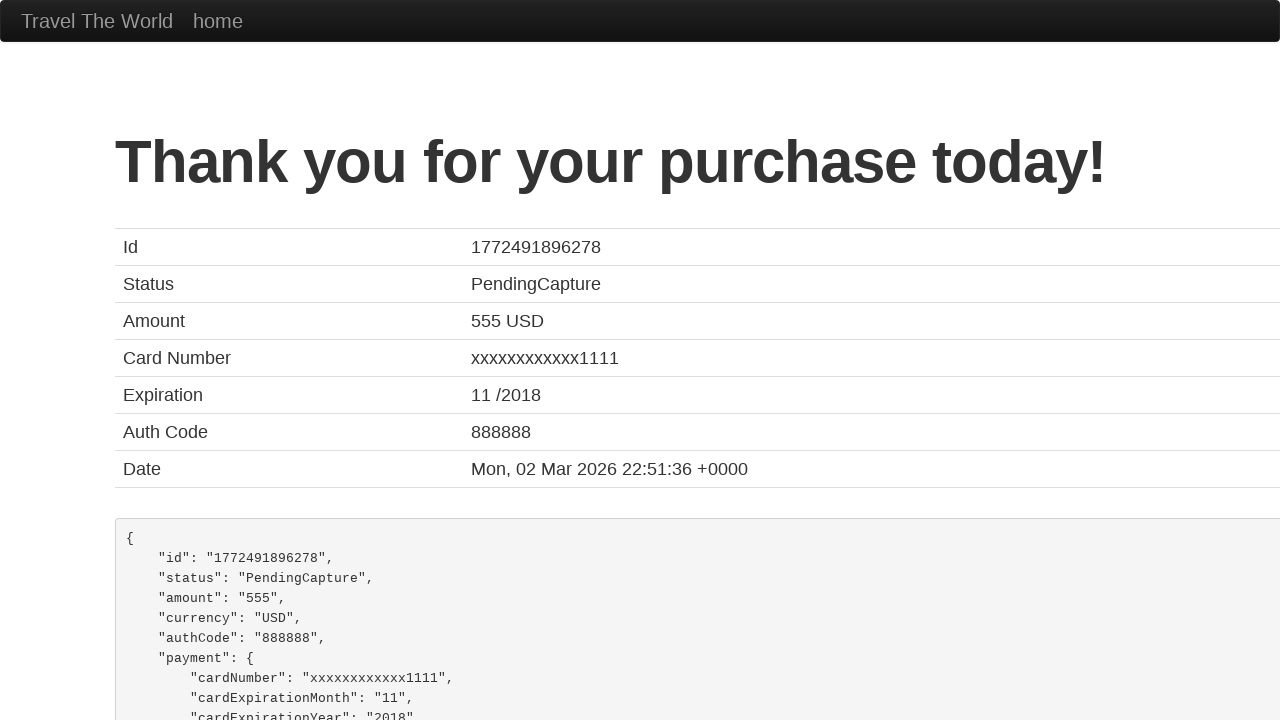